Tests mouse hover functionality by hovering over an element and interacting with revealed menu items

Starting URL: https://rahulshettyacademy.com/AutomationPractice/

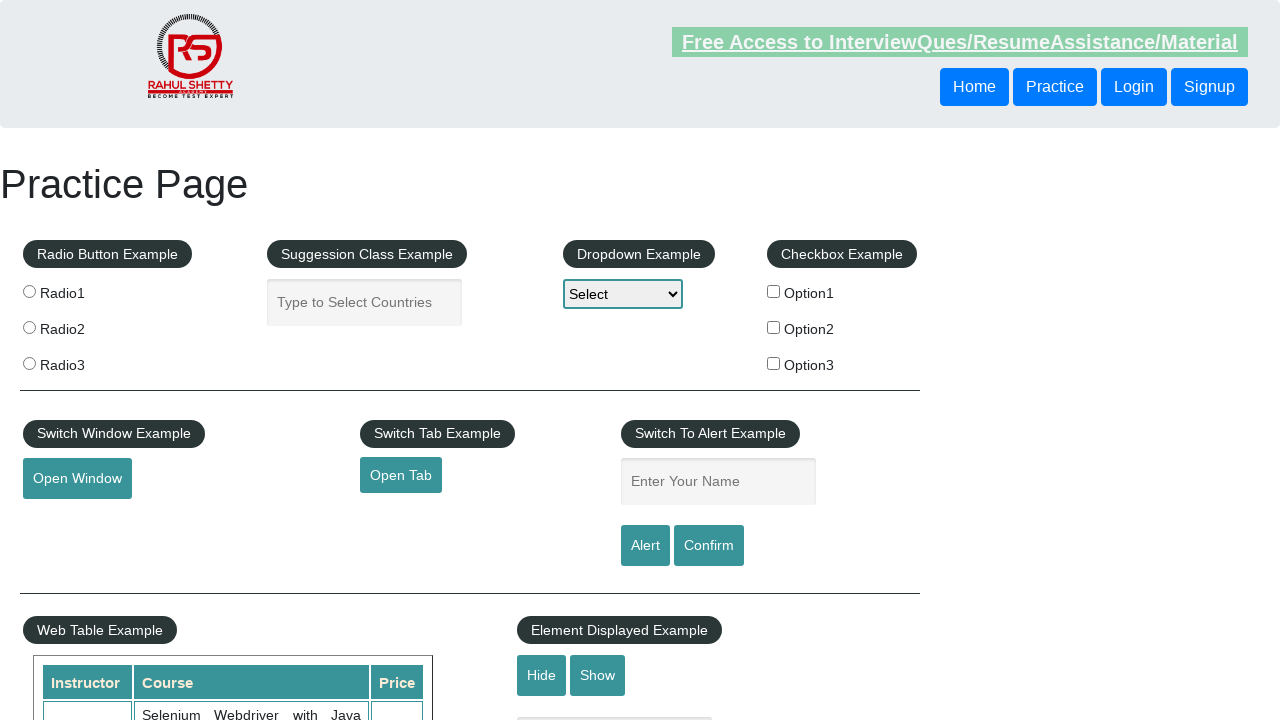

Hovered over mousehover element to reveal menu at (83, 361) on #mousehover
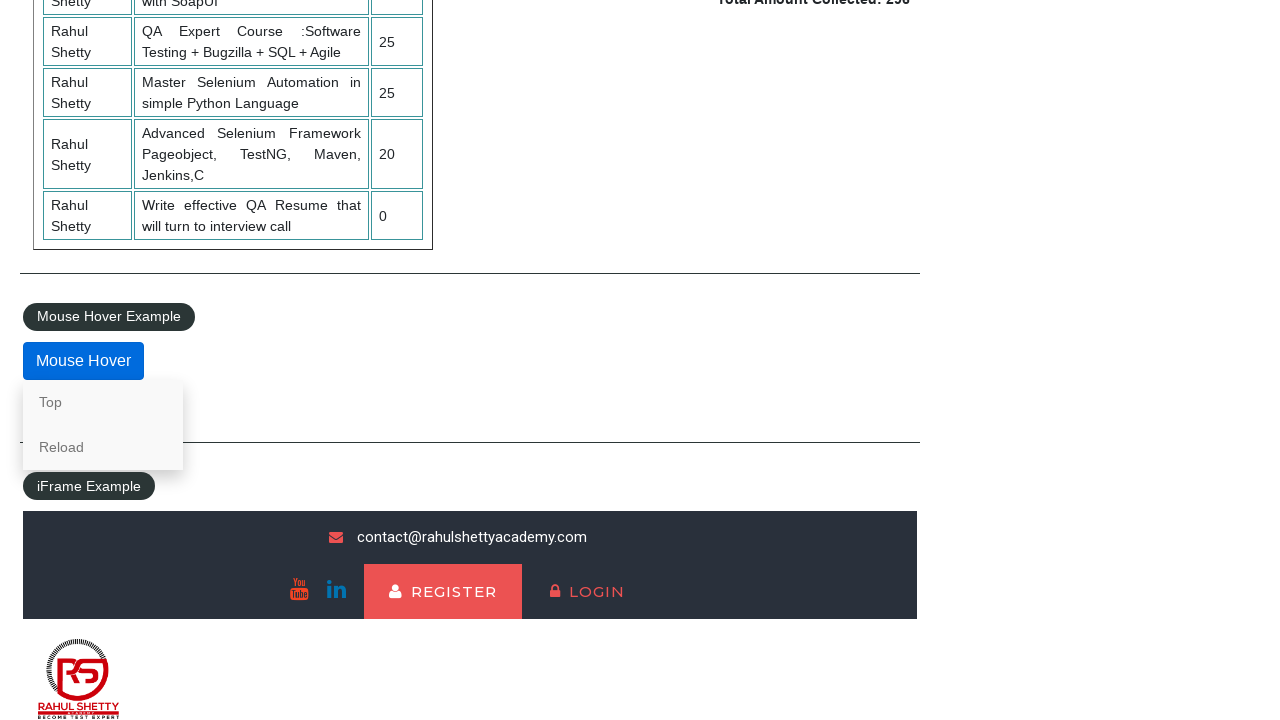

Clicked 'Reload' option from revealed menu at (103, 447) on a:has-text('Reload')
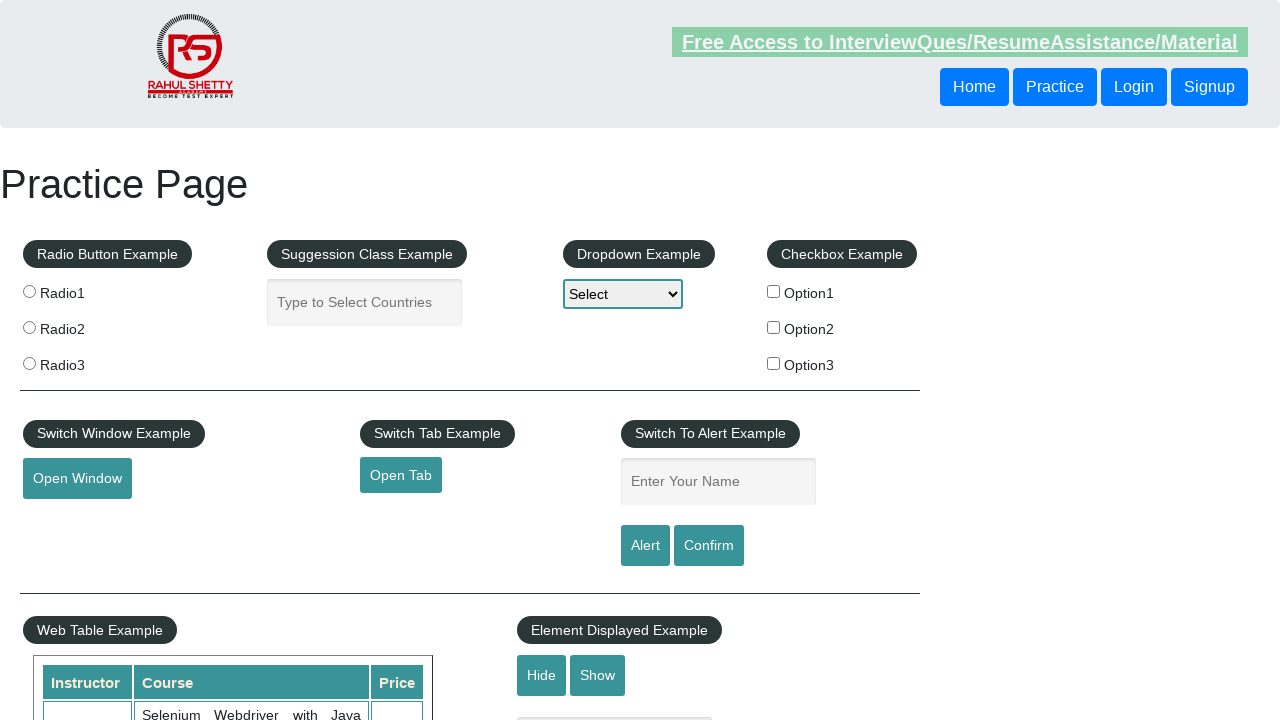

Hovered over mousehover element again to reveal menu at (83, 361) on #mousehover
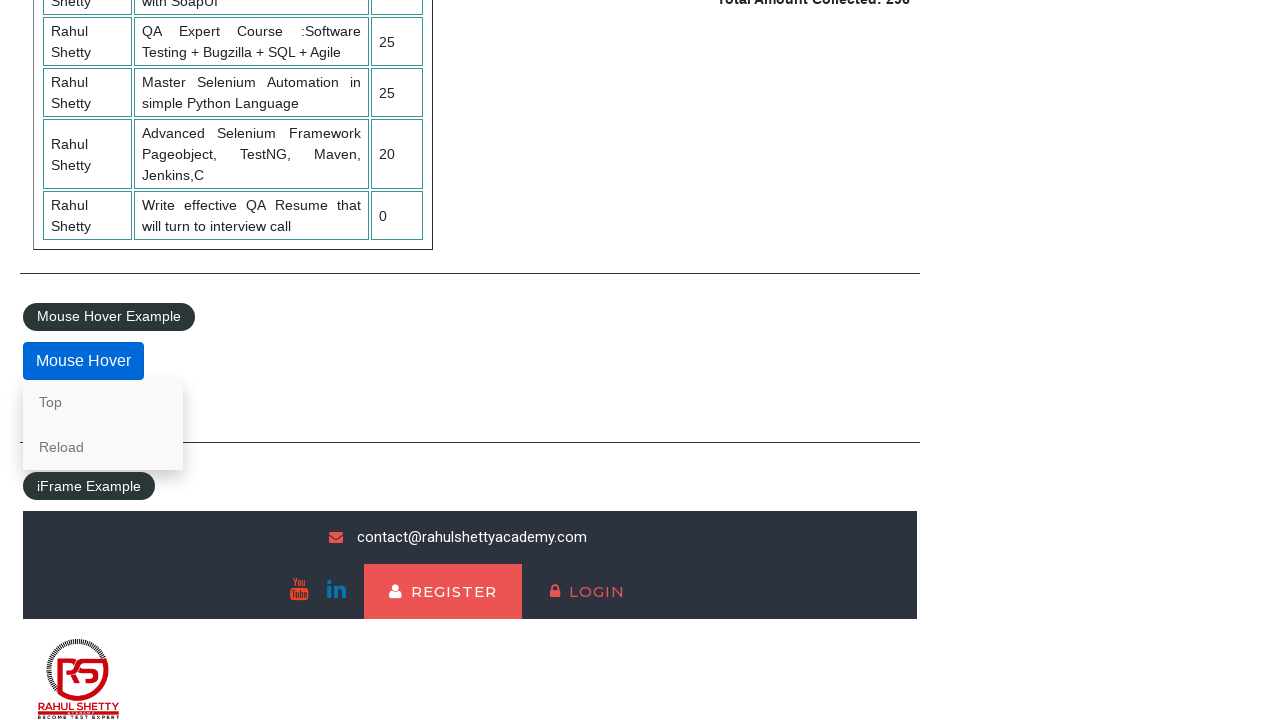

Clicked 'Top' option from revealed menu at (103, 402) on a:has-text('Top')
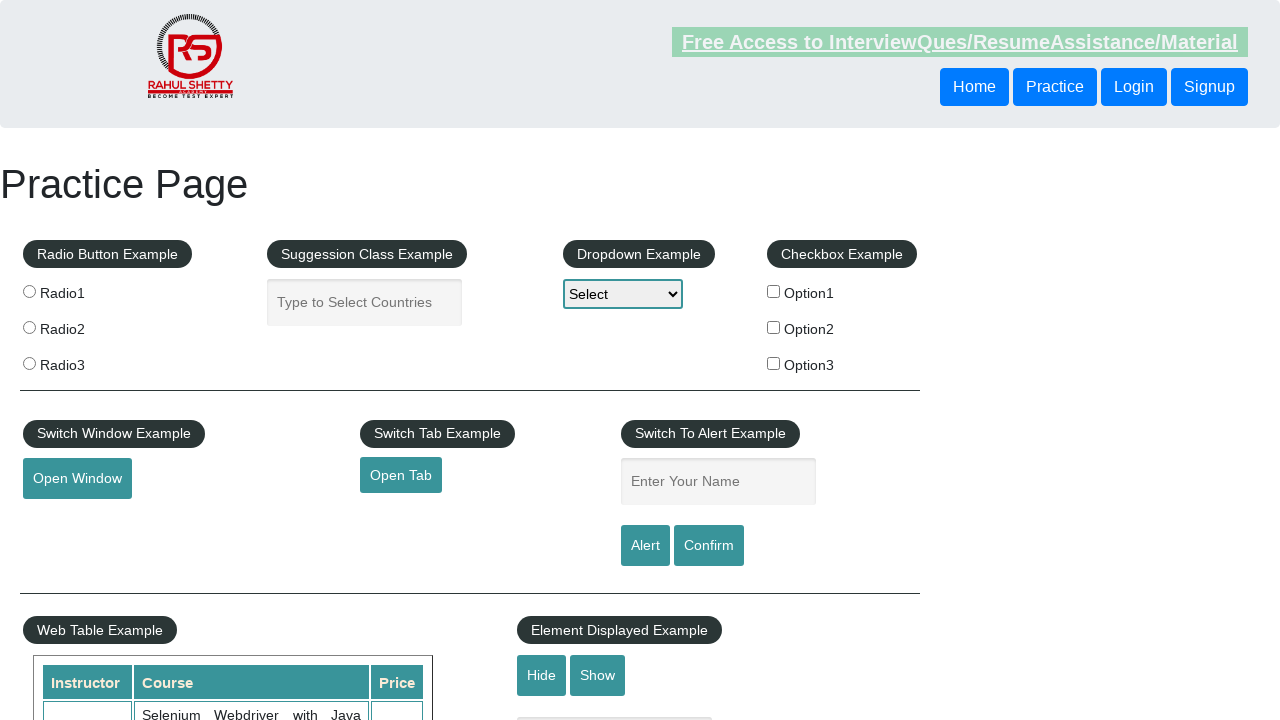

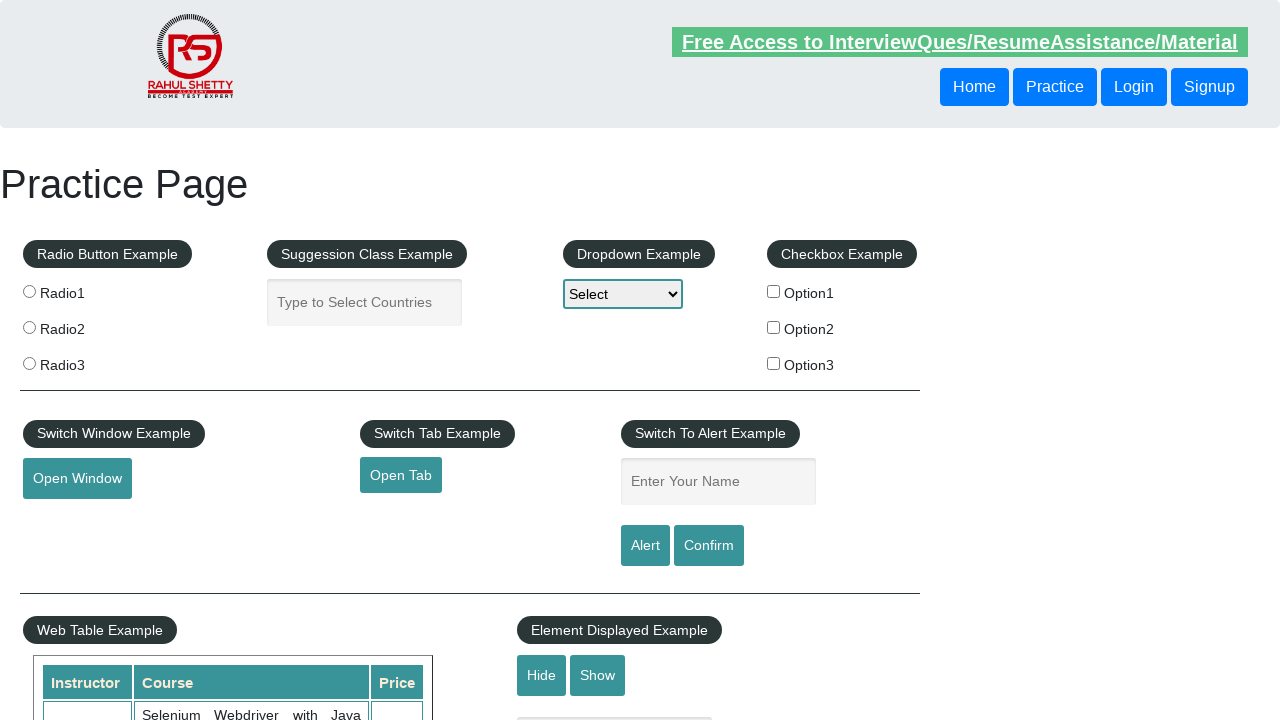